Tests a sample todo application by checking three checkbox items and then adding a new todo item with the text "List Item 6".

Starting URL: https://lambdatest.github.io/sample-todo-app/

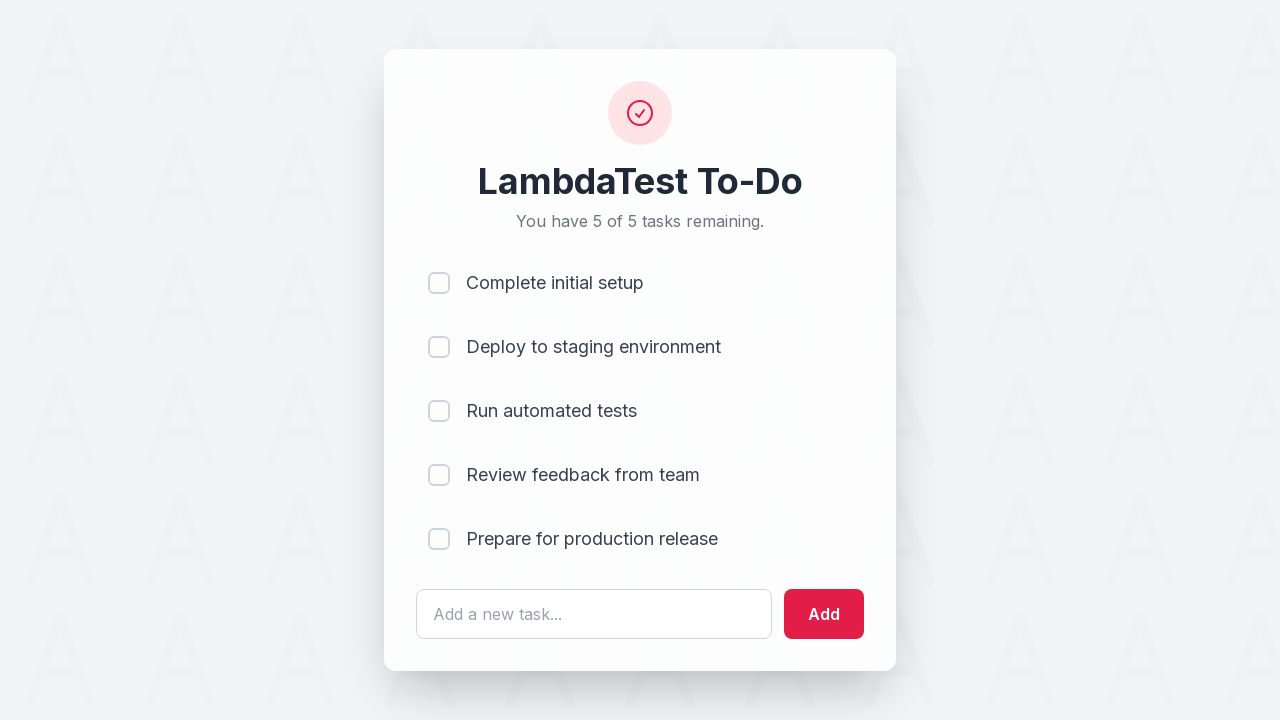

Checked first checkbox item (li1) at (439, 283) on input[name='li1']
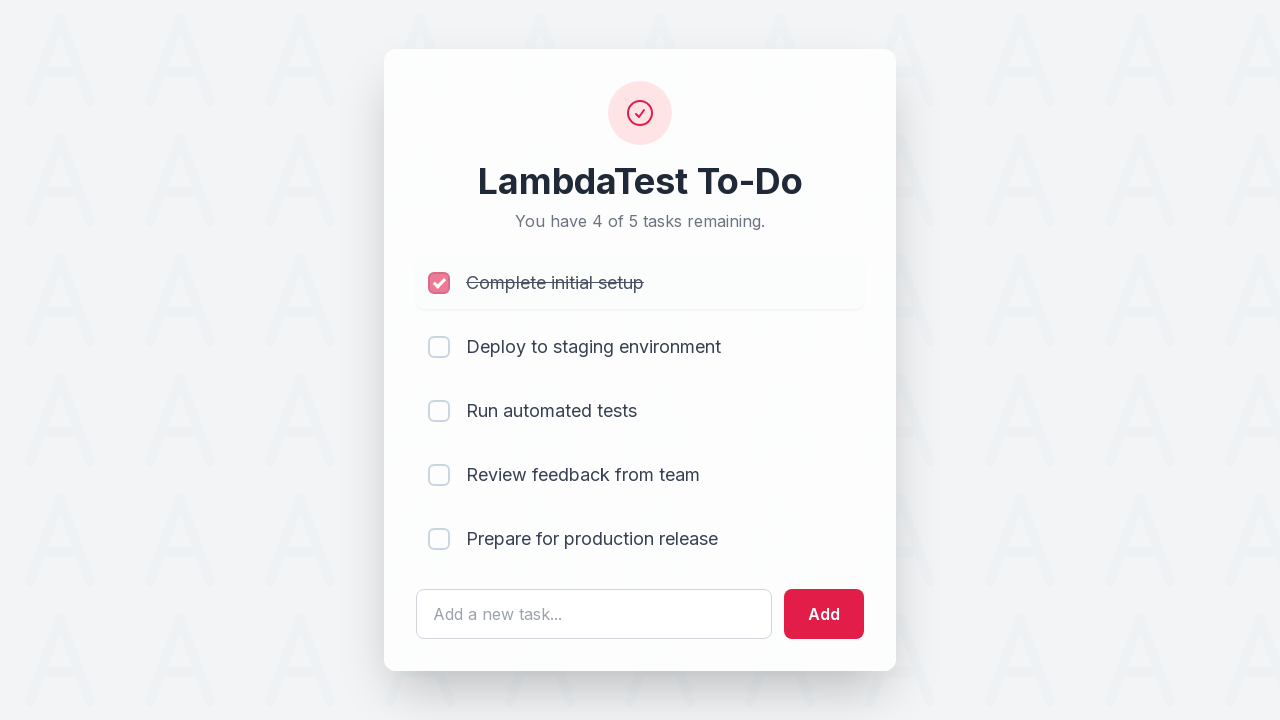

Checked second checkbox item (li2) at (439, 347) on input[name='li2']
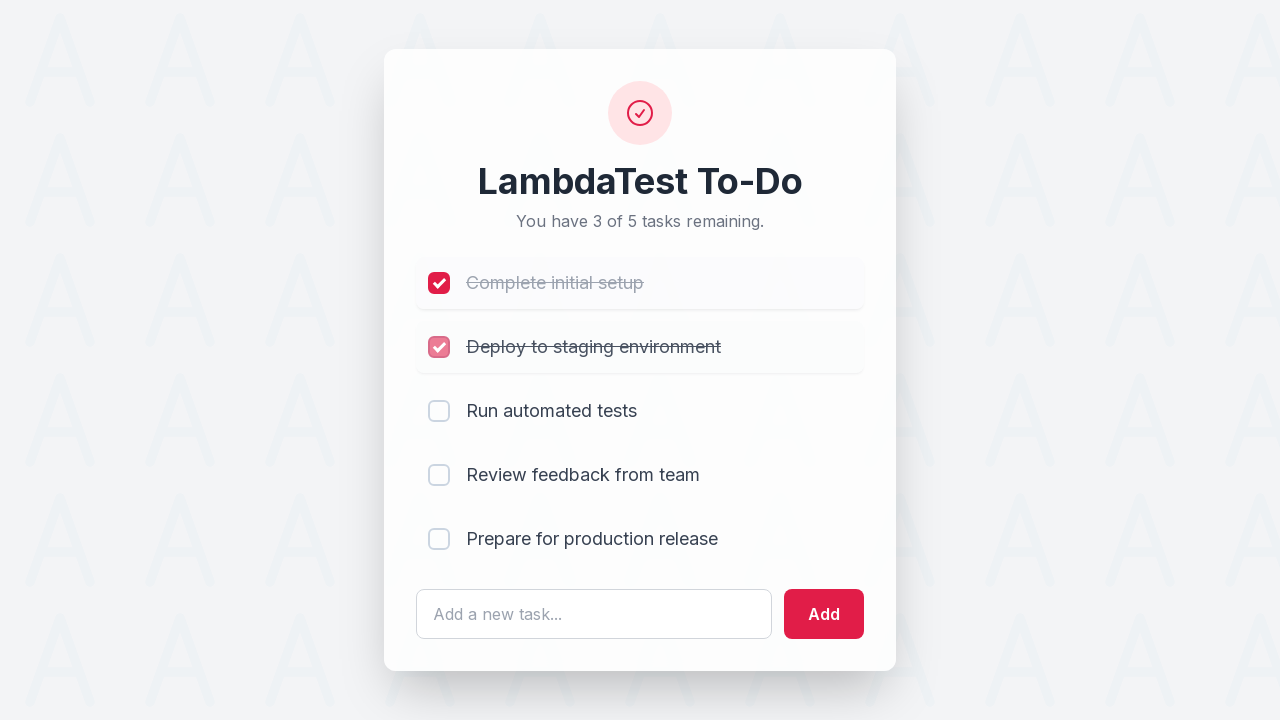

Checked third checkbox item (li3) at (439, 411) on input[name='li3']
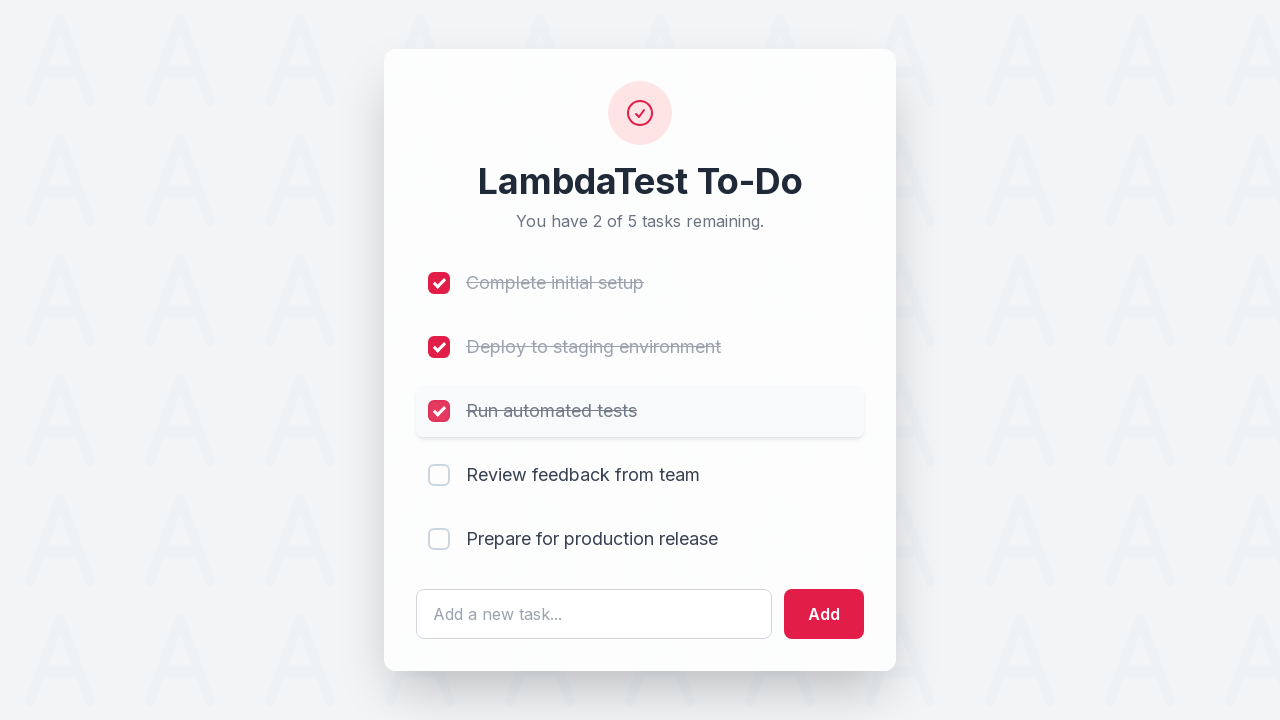

Filled todo input field with 'List Item 6' on #sampletodotext
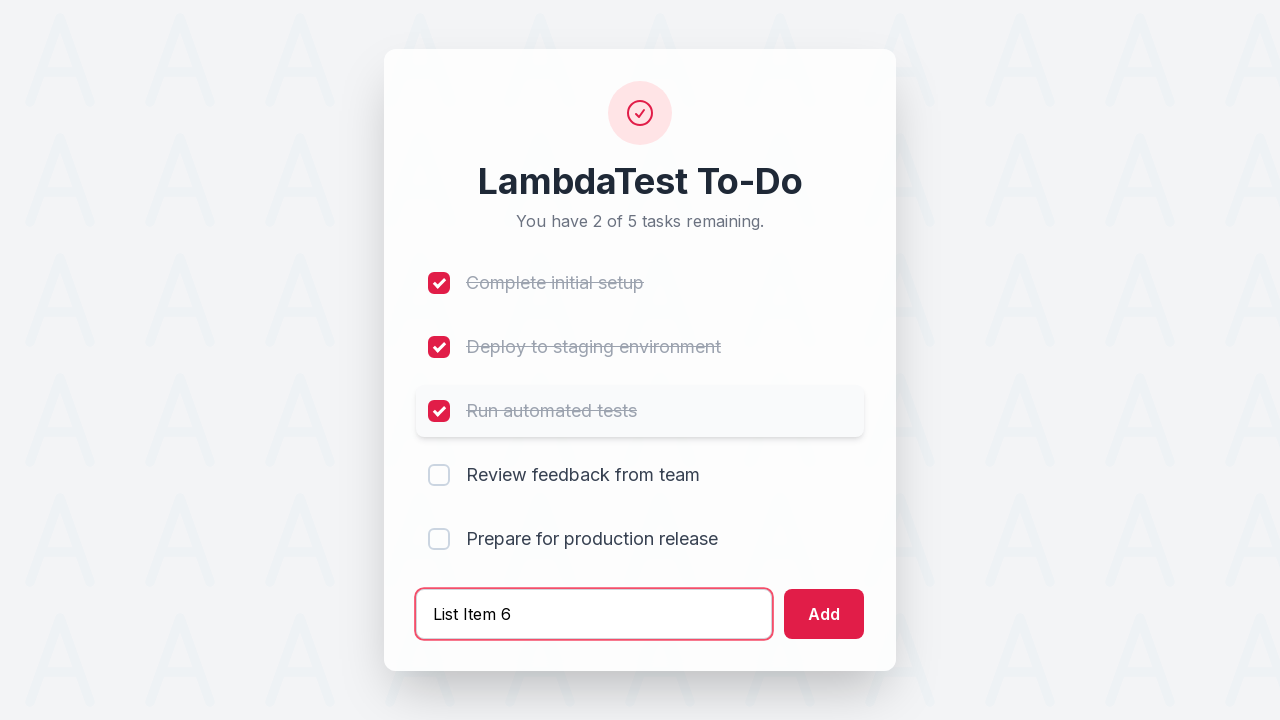

Clicked add button to create new todo item at (824, 614) on #addbutton
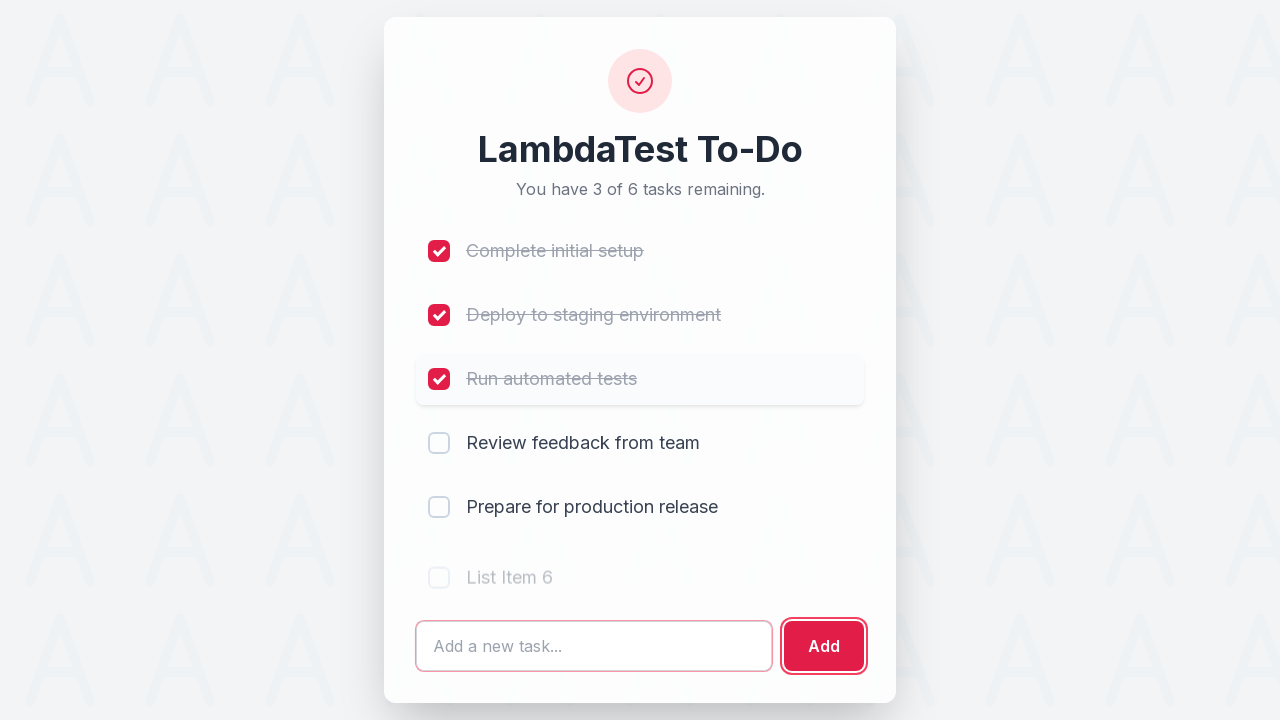

Waited 500ms for new todo item to be added
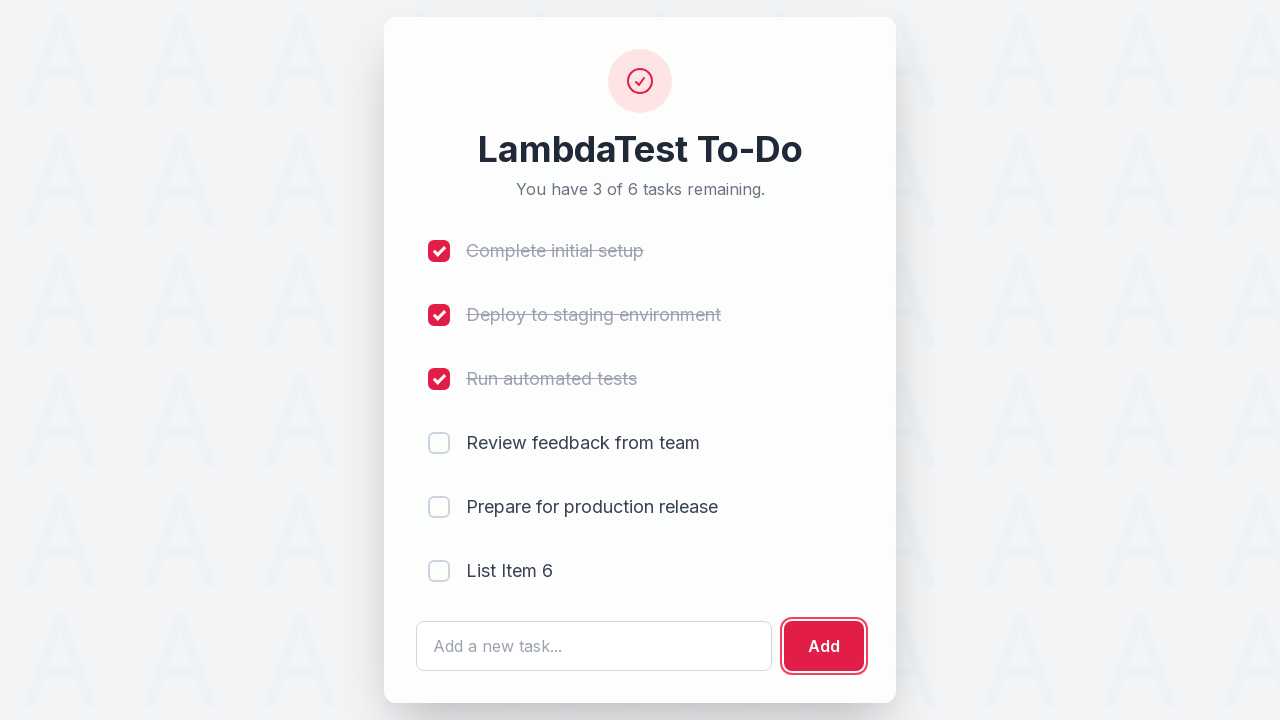

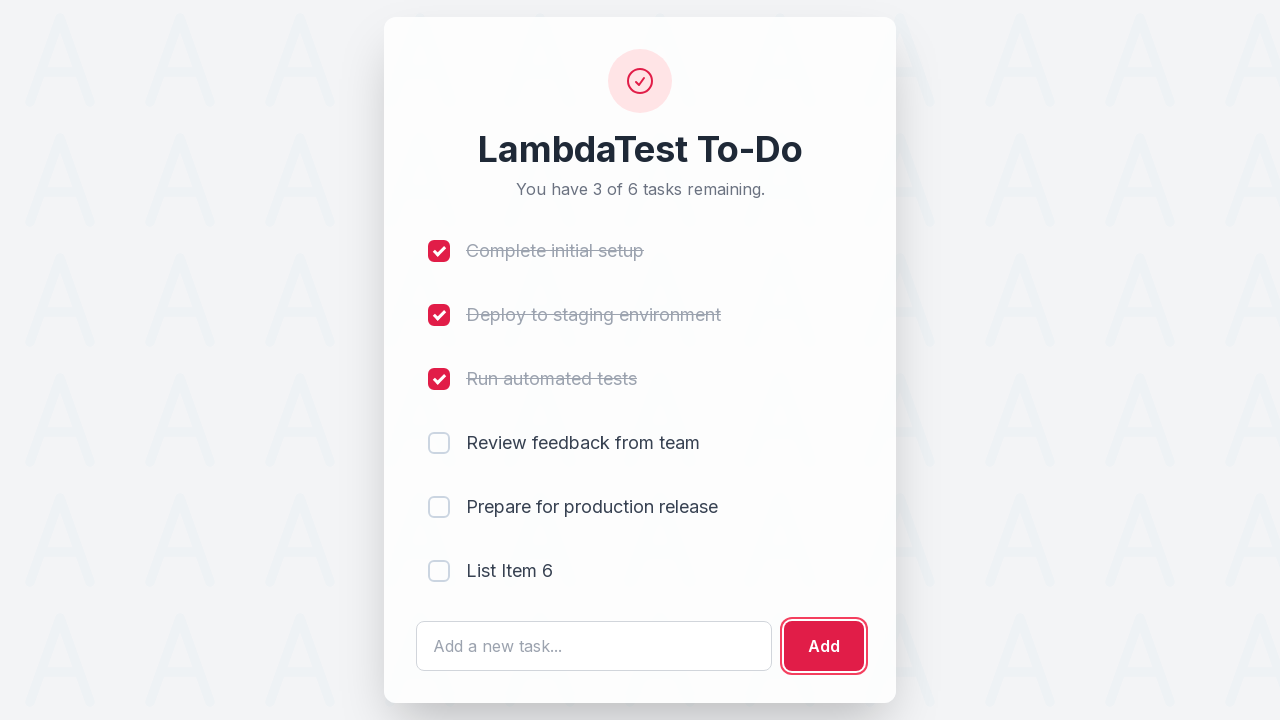